Tests navigation through HTTP status code links on a demo page, clicking each status code link and navigating back to the main page

Starting URL: http://the-internet.herokuapp.com/status_codes

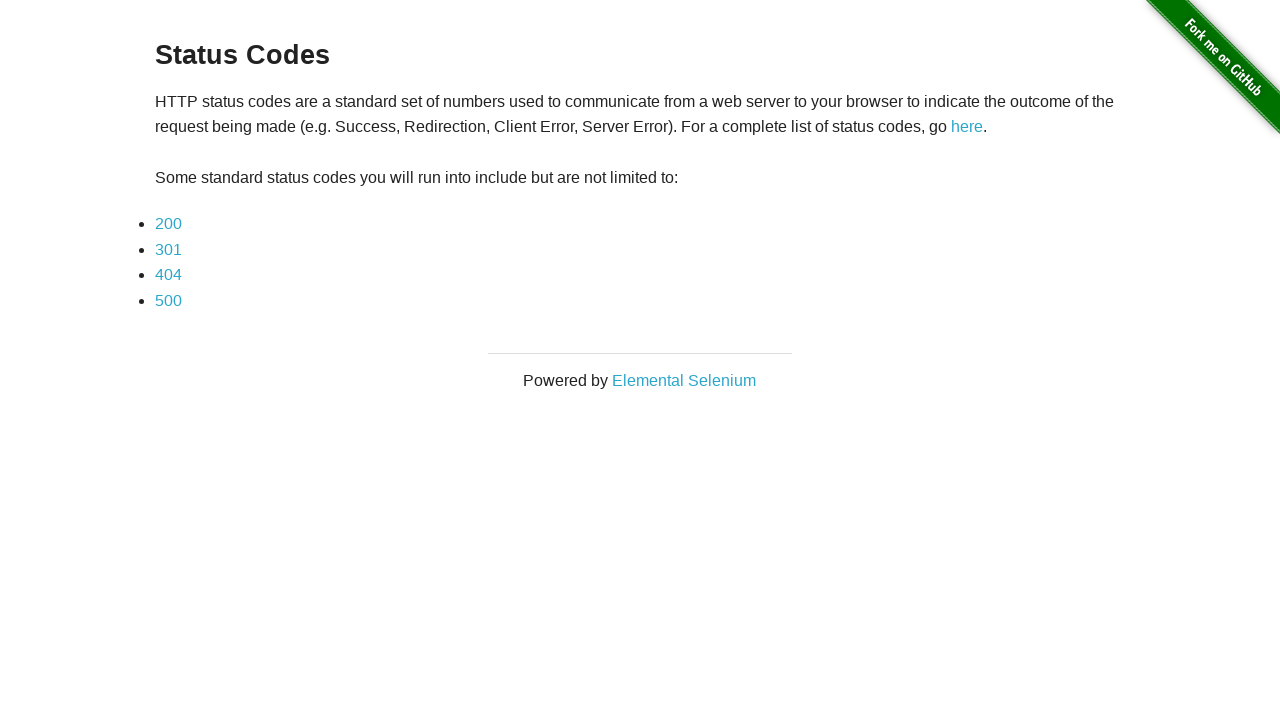

Clicked first status code link (index 2) at (168, 224) on xpath=//a >> nth=2
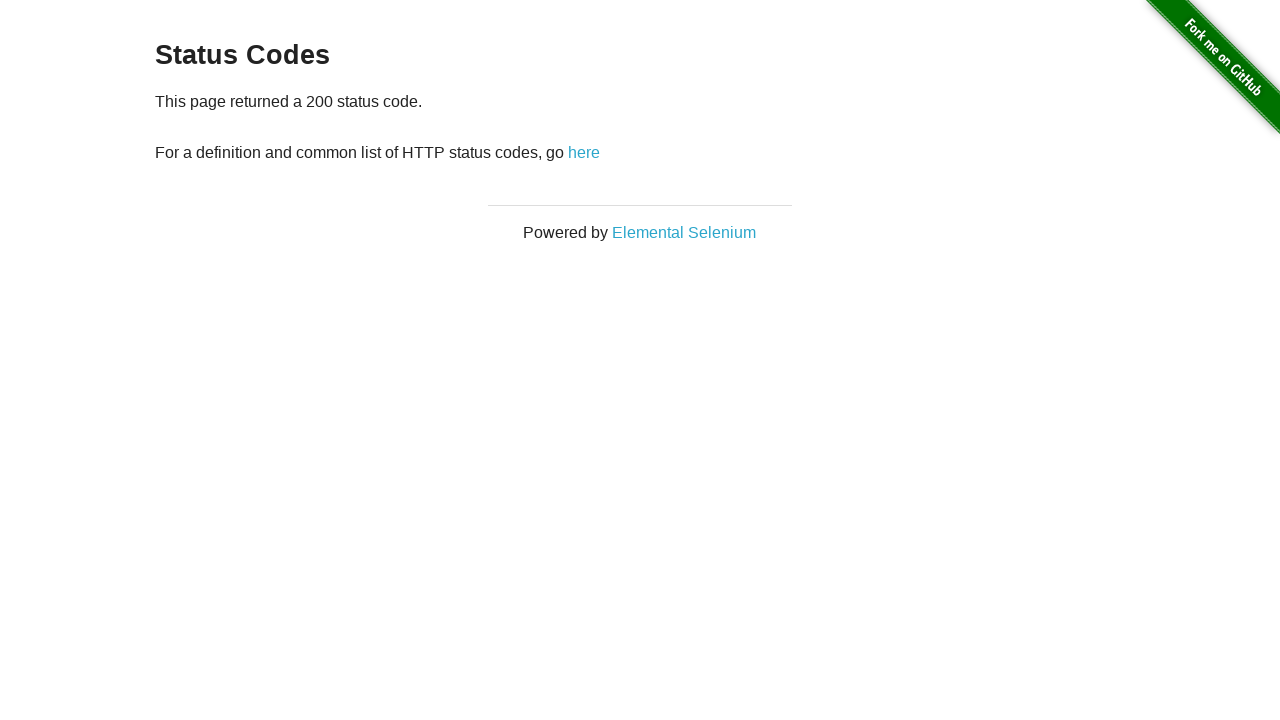

Page loaded after clicking first status code link
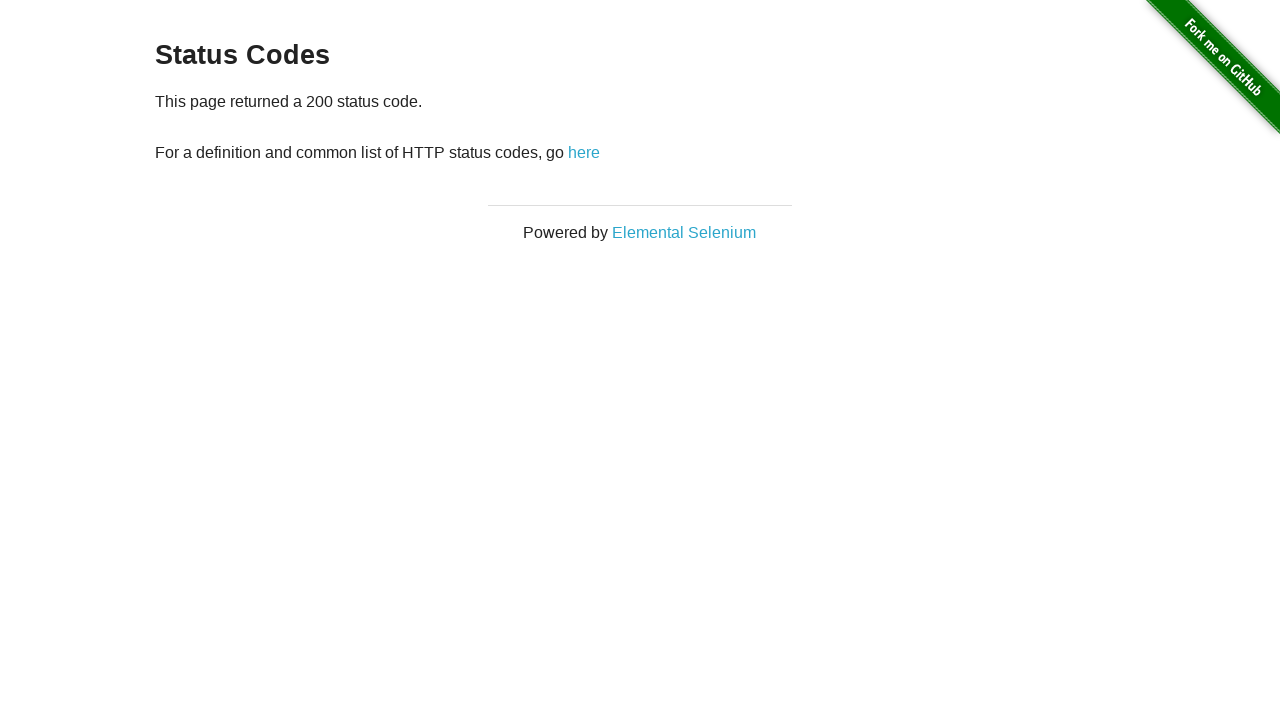

Navigated back to status codes page
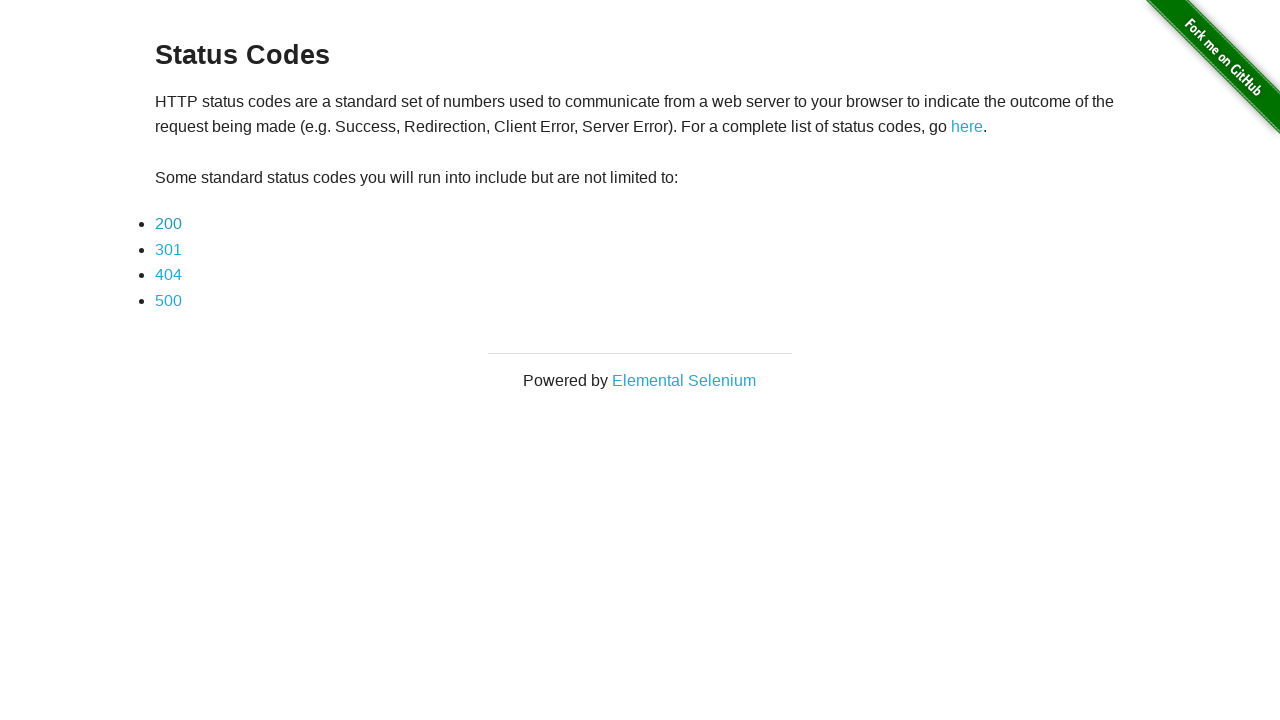

Status codes page loaded after going back
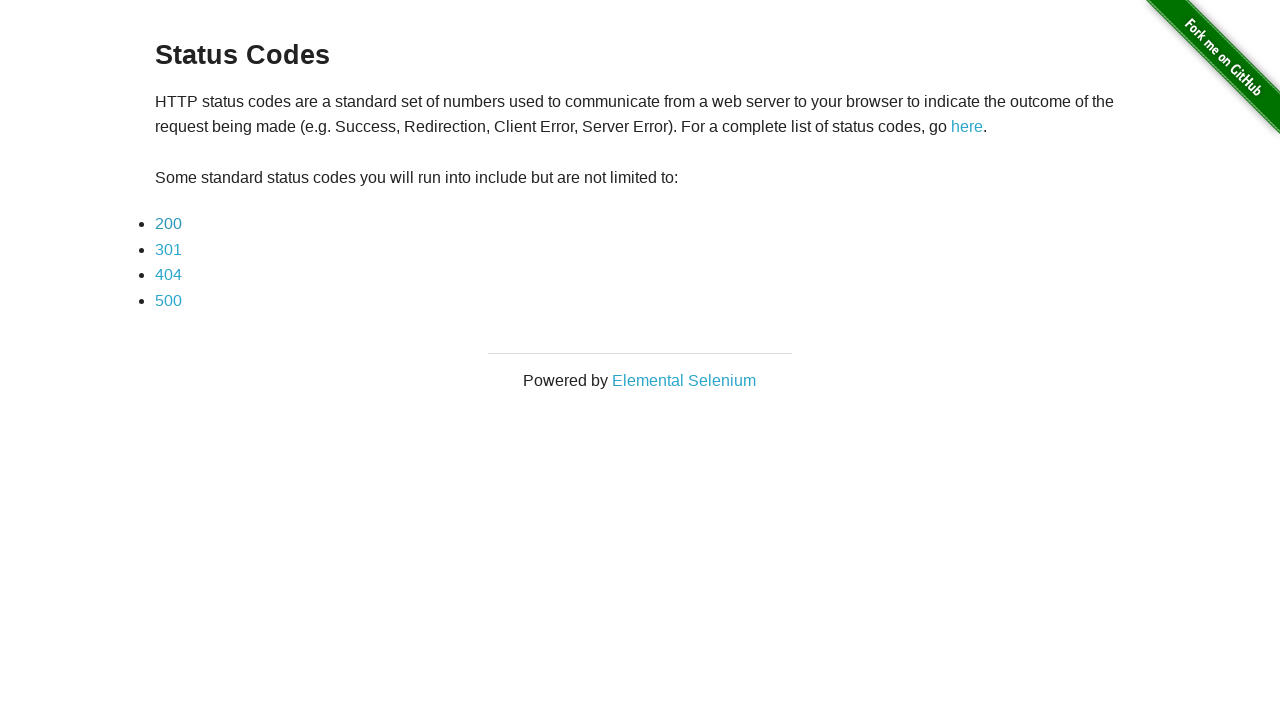

Clicked second status code link (index 3) at (168, 249) on xpath=//a >> nth=3
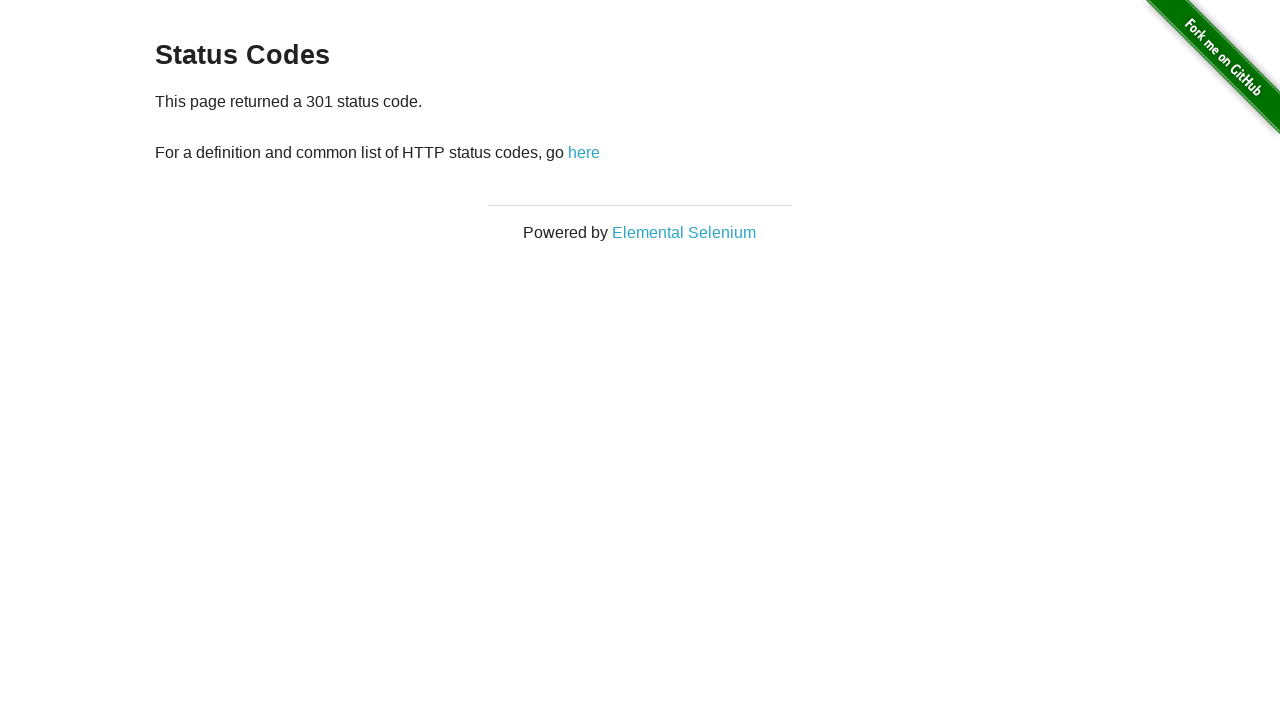

Page loaded after clicking second status code link
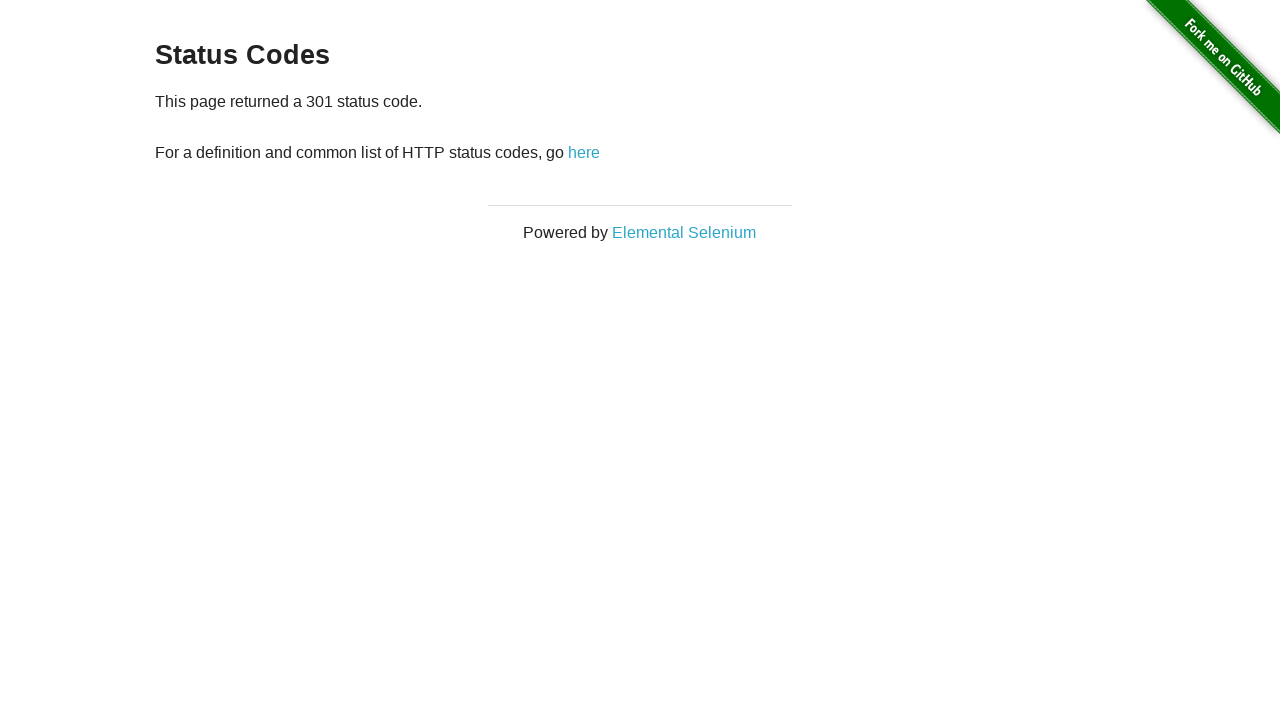

Navigated back to status codes page
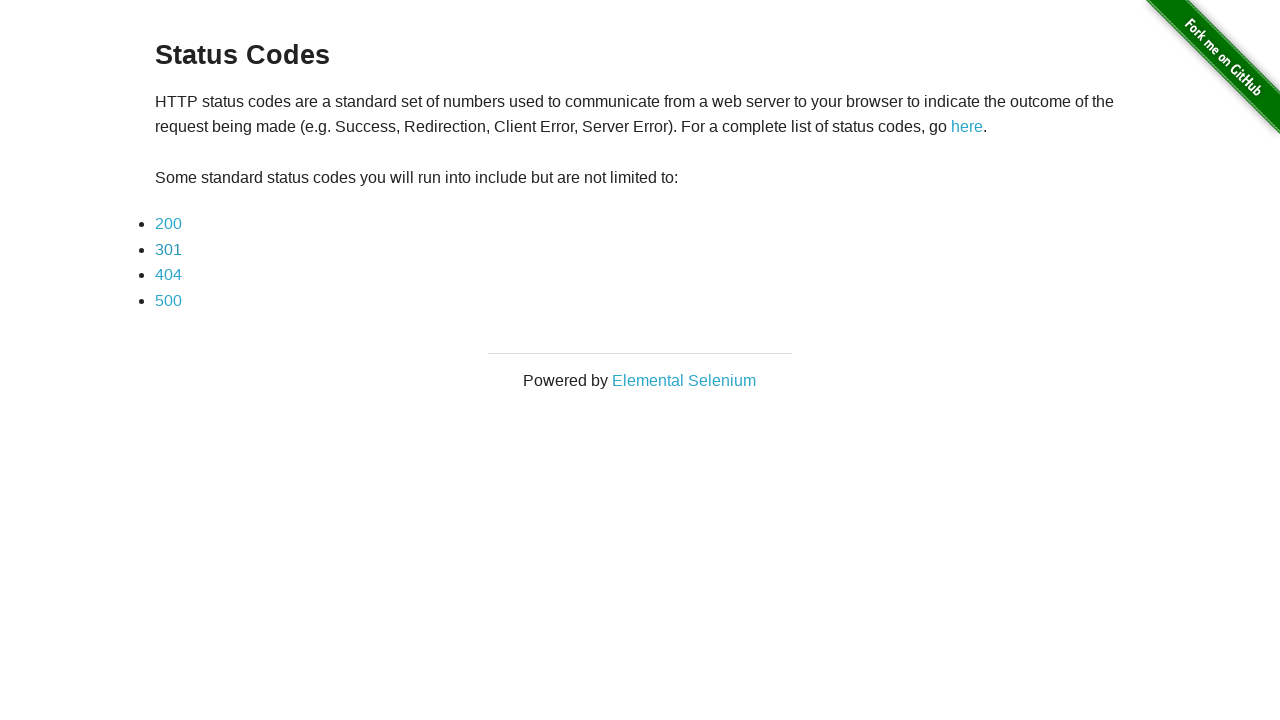

Status codes page loaded after going back
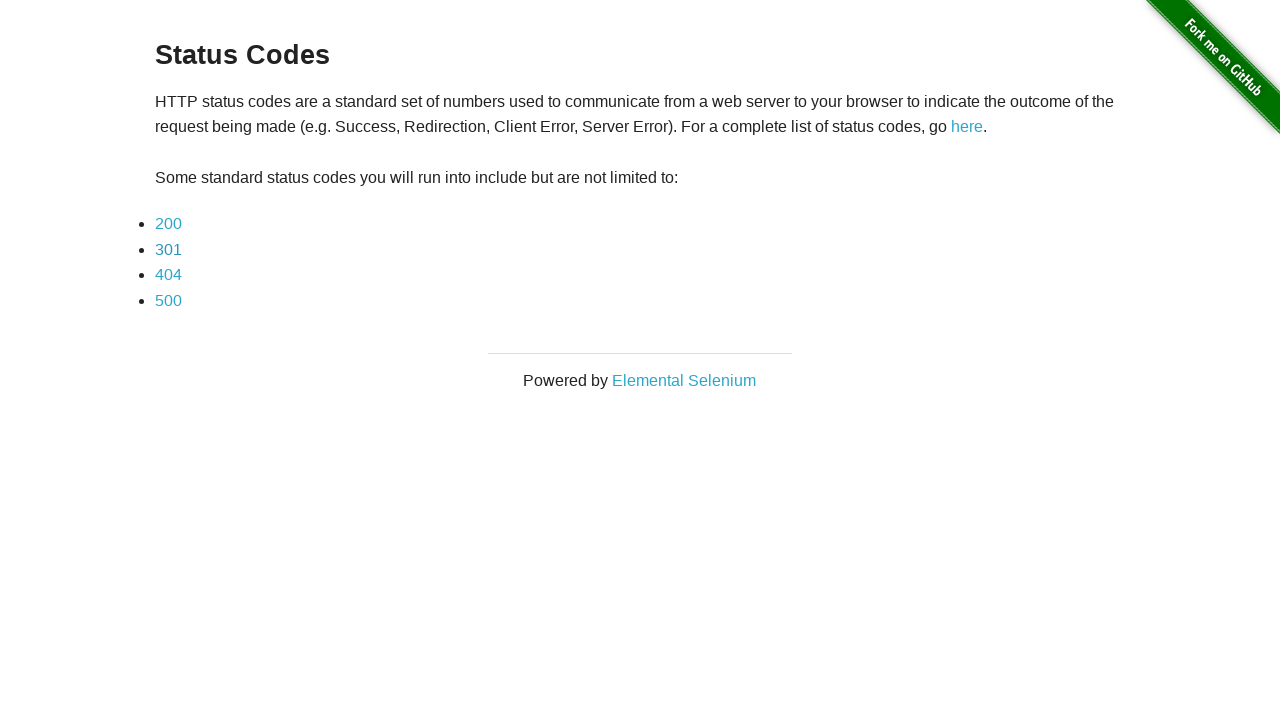

Clicked third status code link (index 4) at (168, 275) on xpath=//a >> nth=4
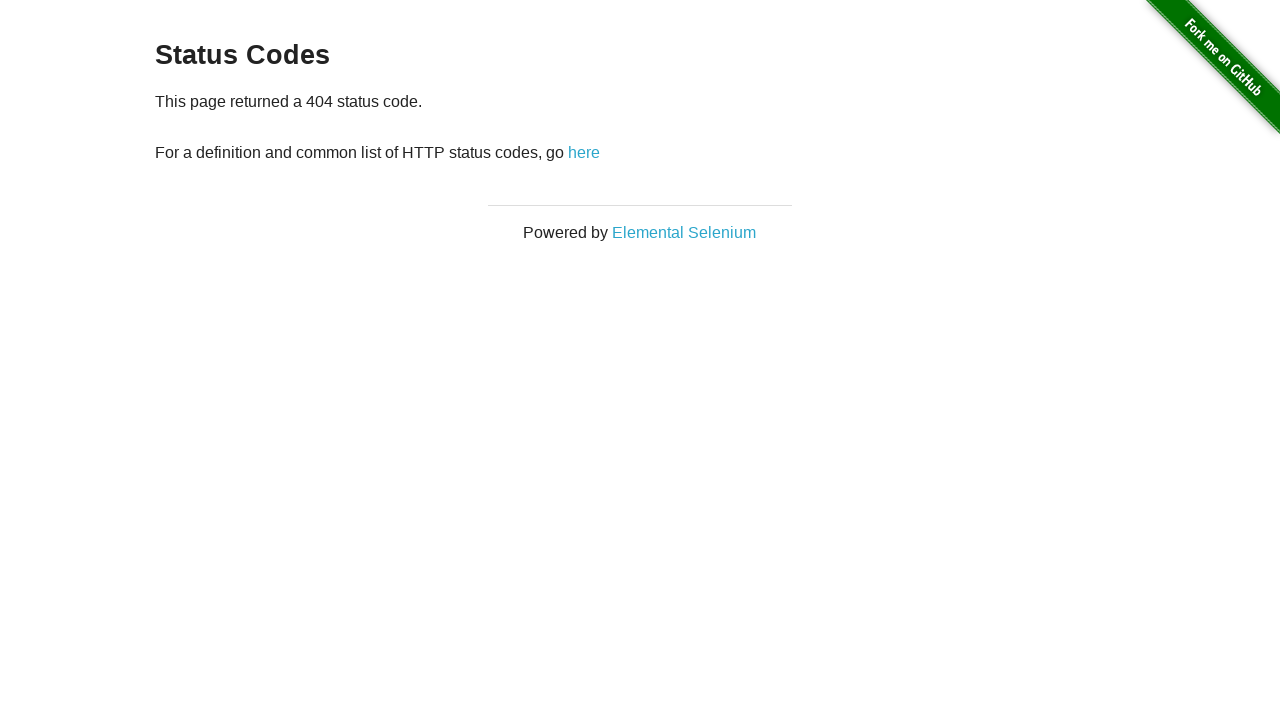

Page loaded after clicking third status code link
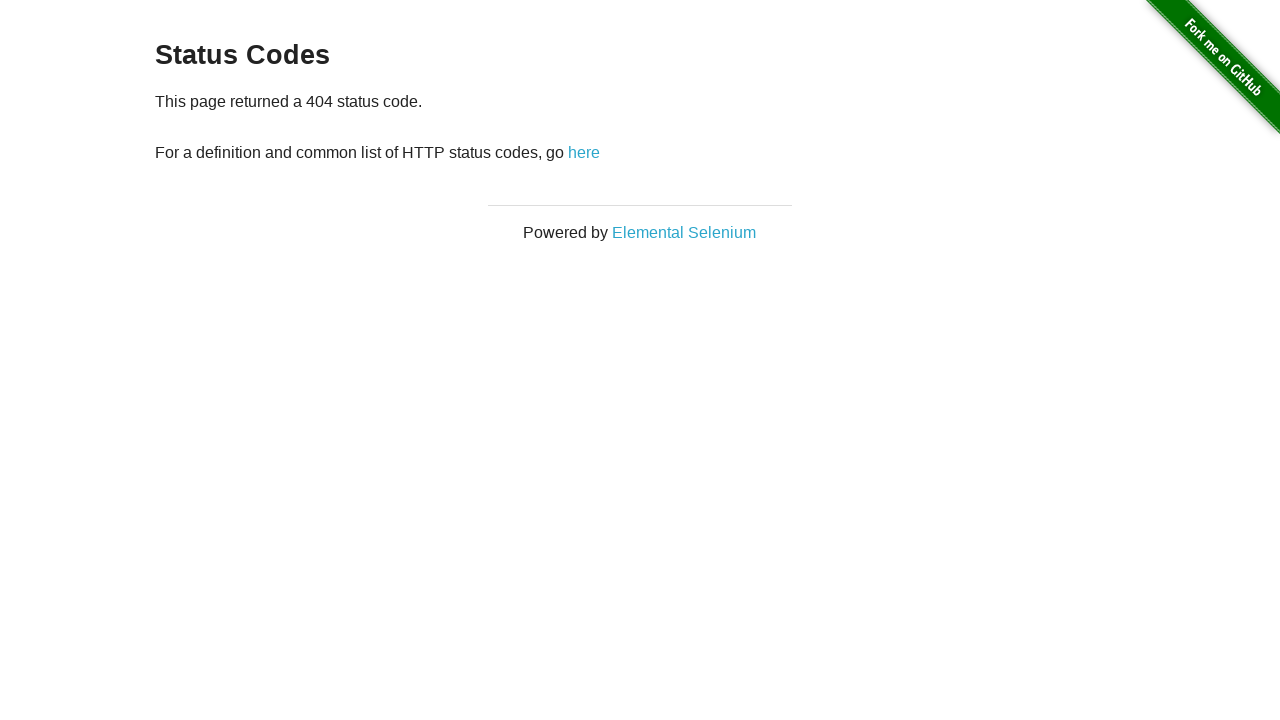

Navigated back to status codes page
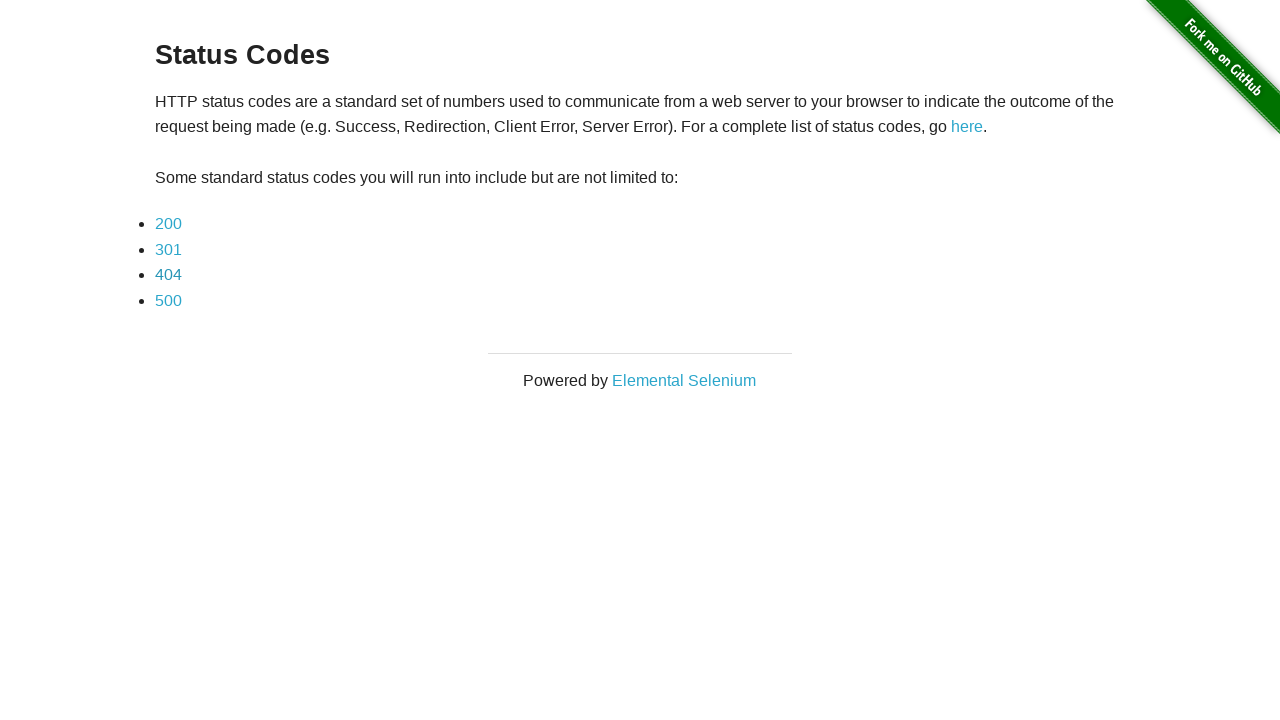

Status codes page loaded after going back
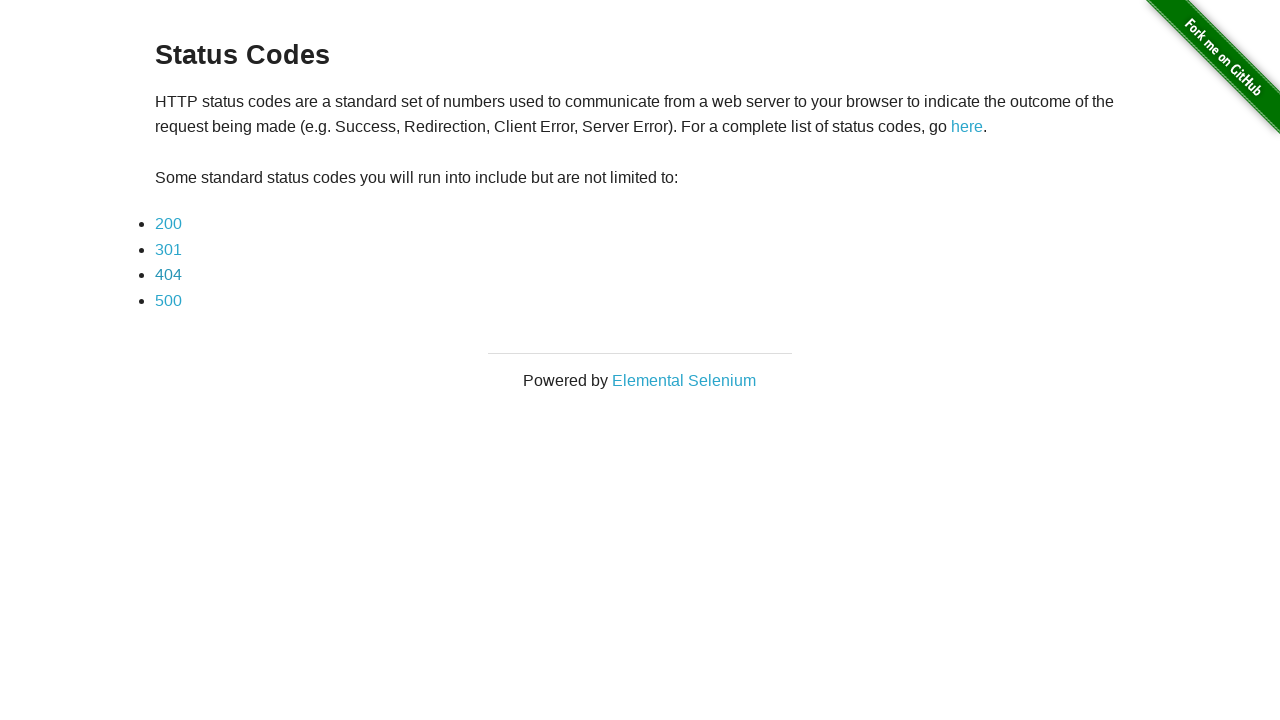

Clicked fourth status code link (index 5) at (168, 300) on xpath=//a >> nth=5
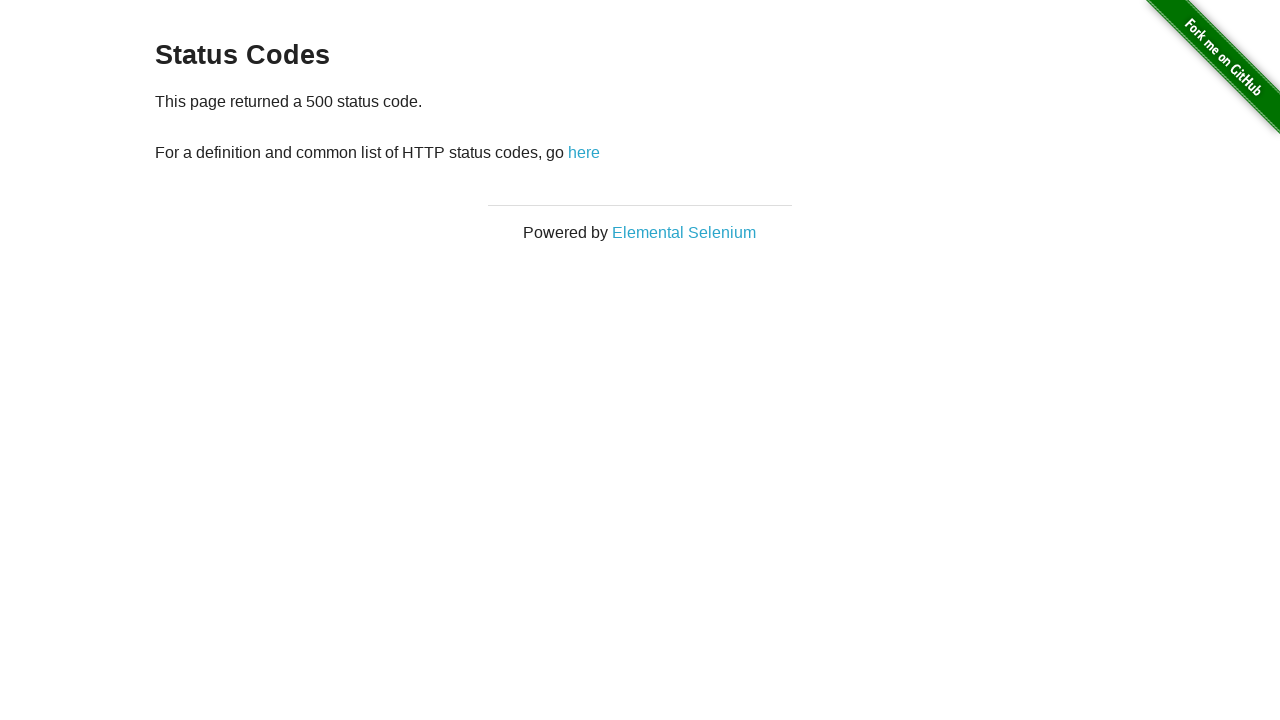

Page loaded after clicking fourth status code link
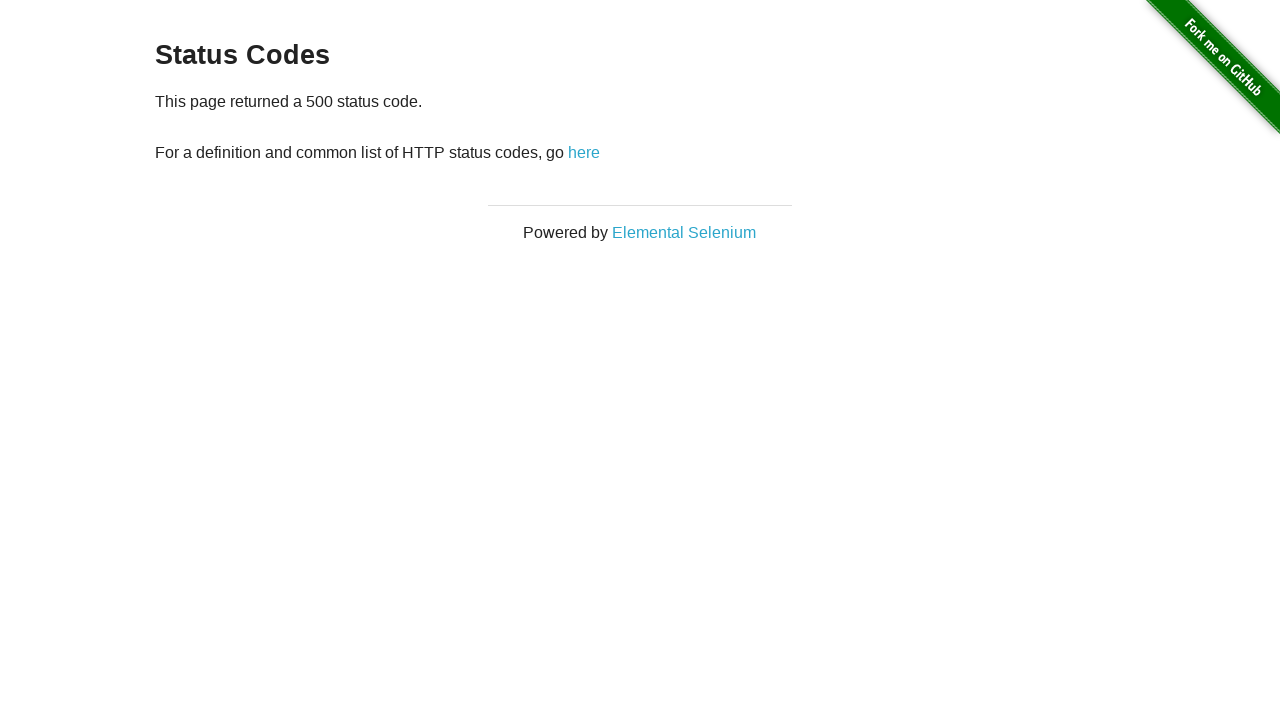

Navigated back to status codes page
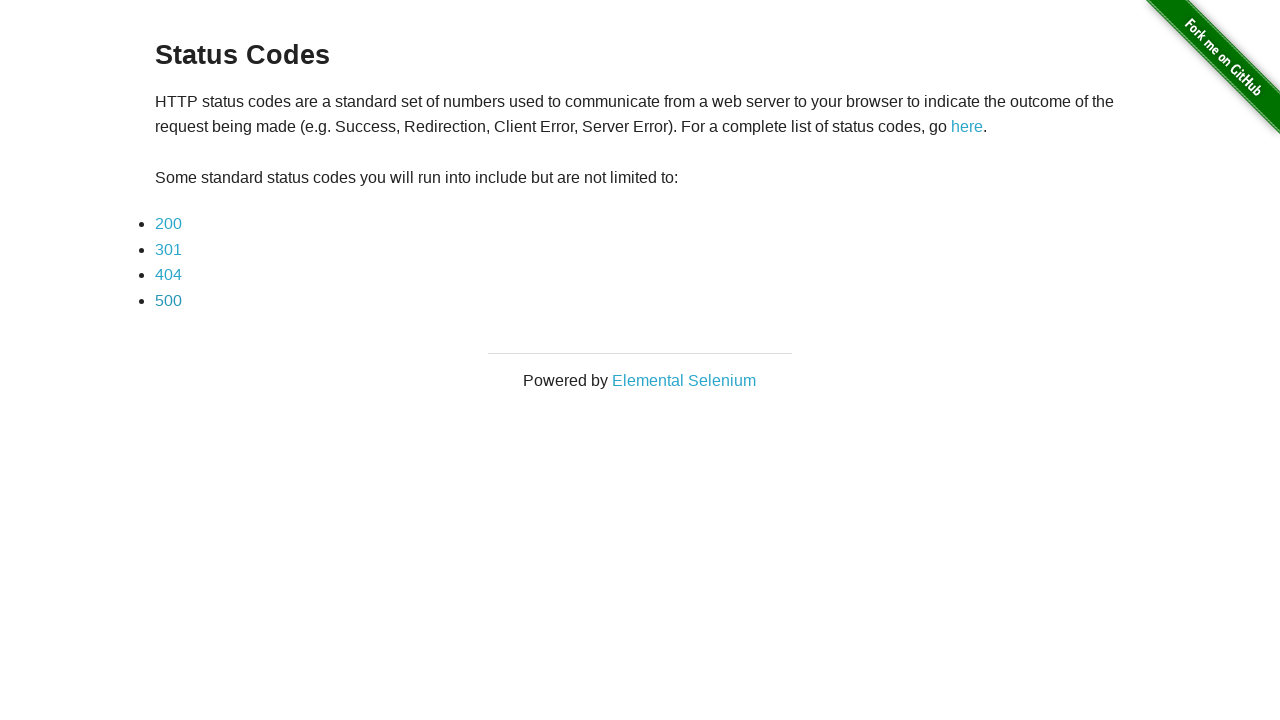

Status codes page loaded after final navigation back
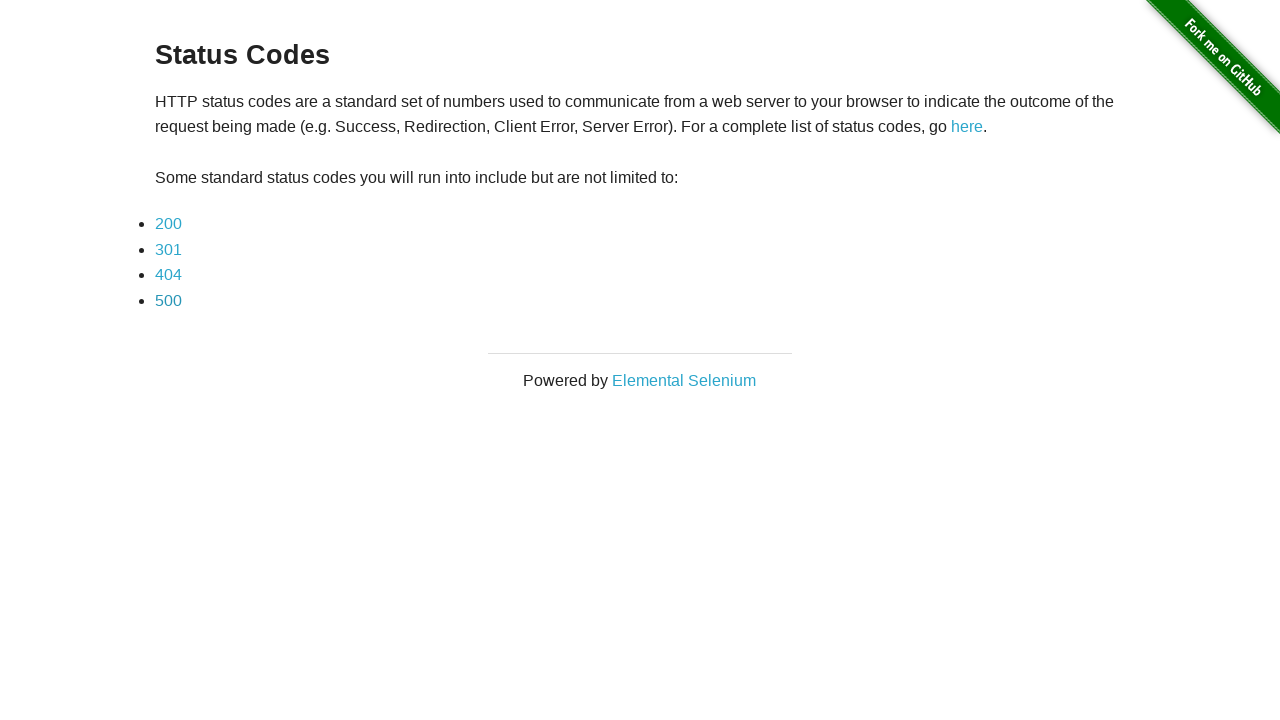

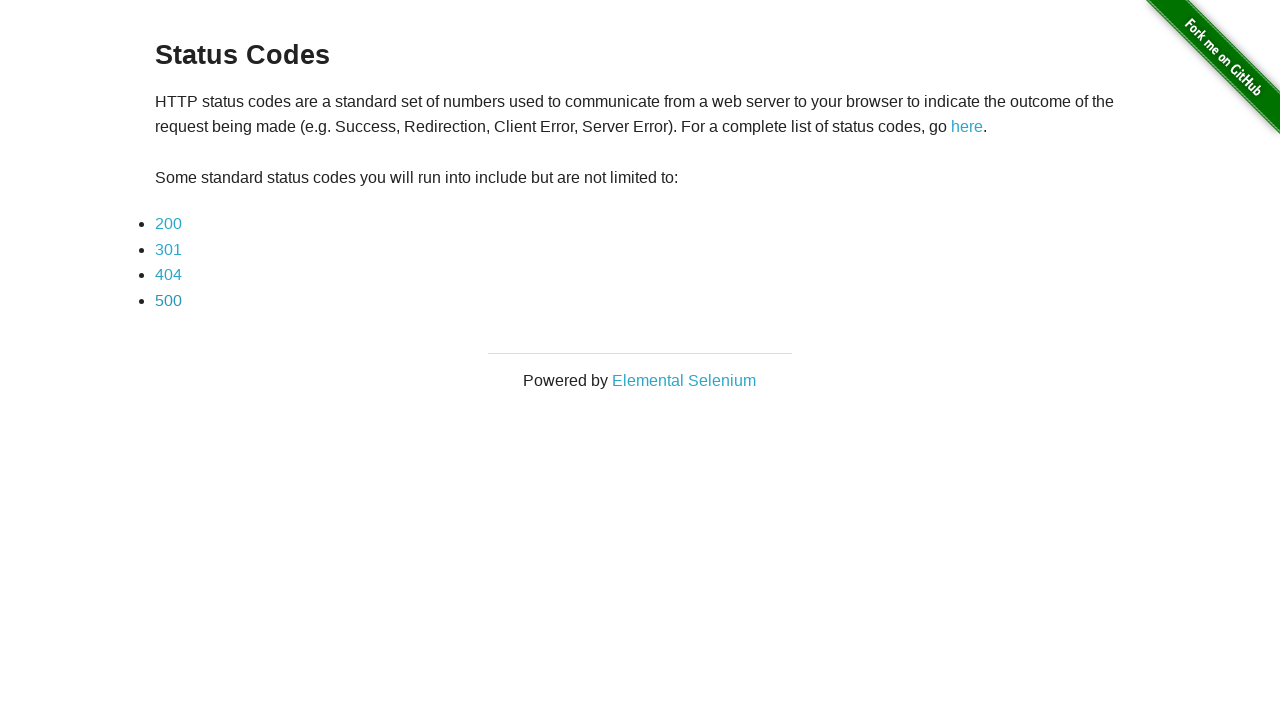